Tests todo application by selecting Backbone.js framework, adding three todo items, marking one as complete, and verifying the remaining todo count

Starting URL: https://todomvc.com

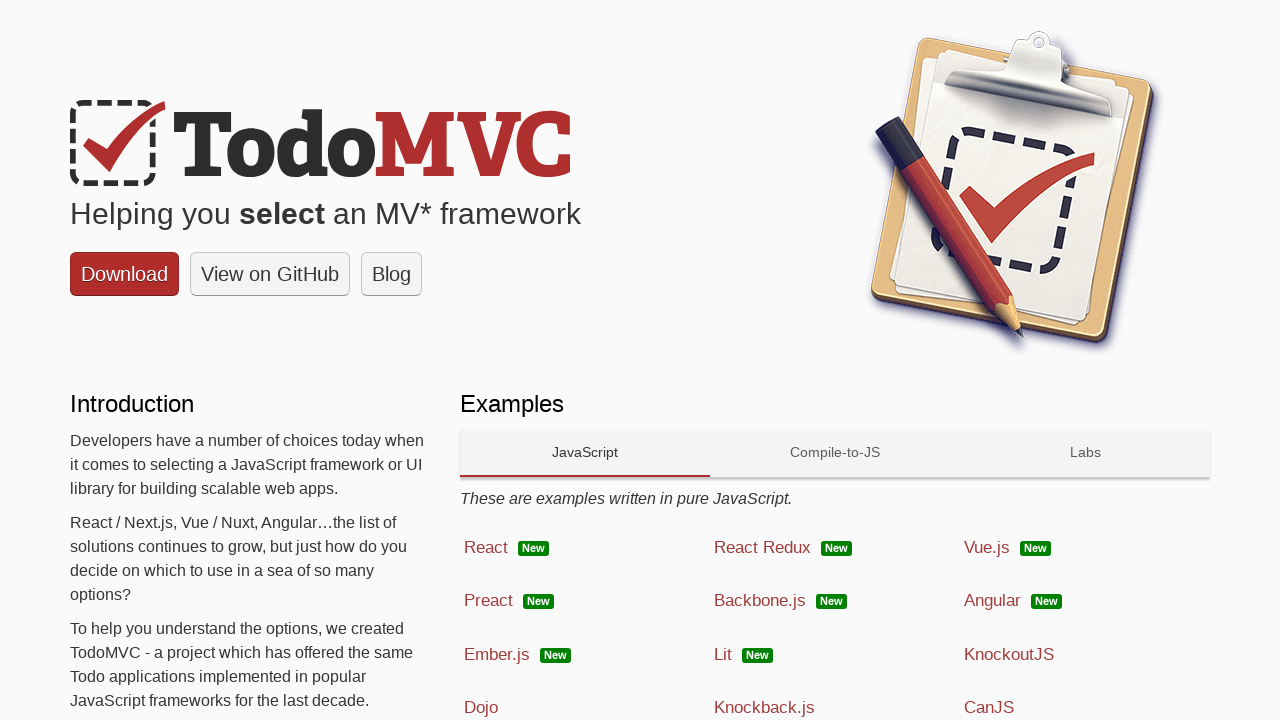

Selected Backbone.js framework at (835, 601) on a:has-text('Backbone.js')
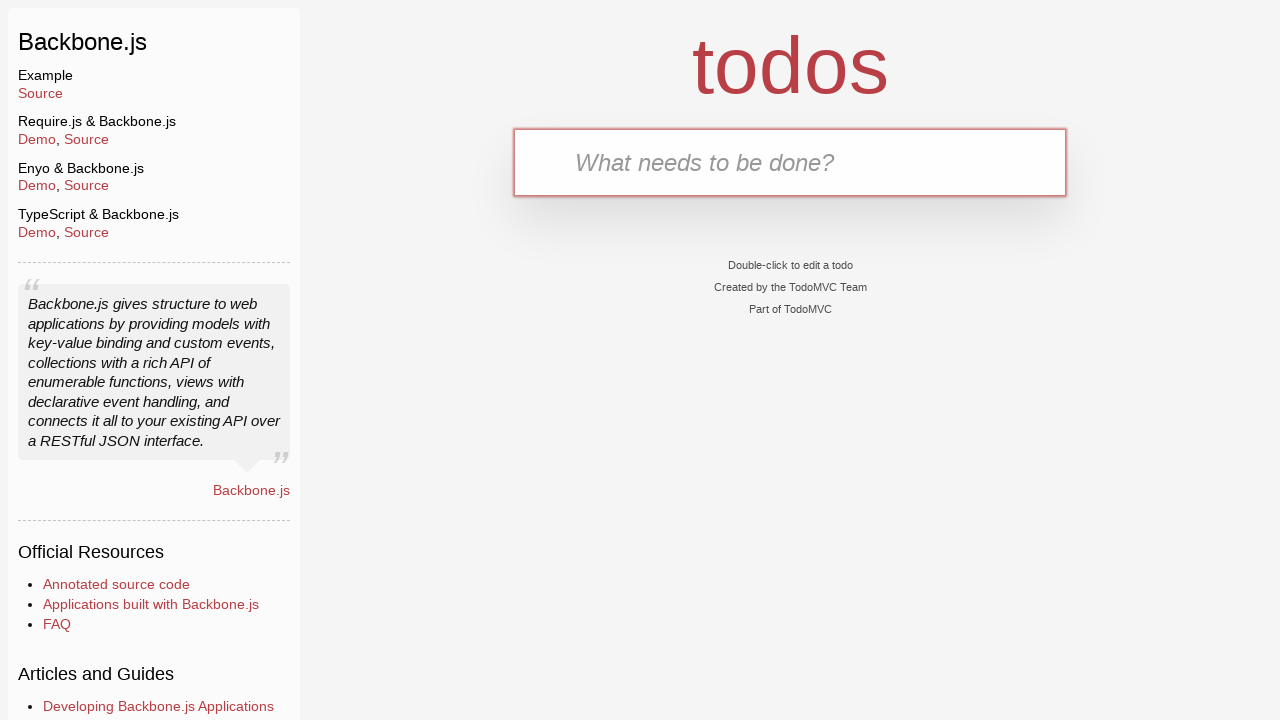

Filled todo input with 'Read a book' on .new-todo
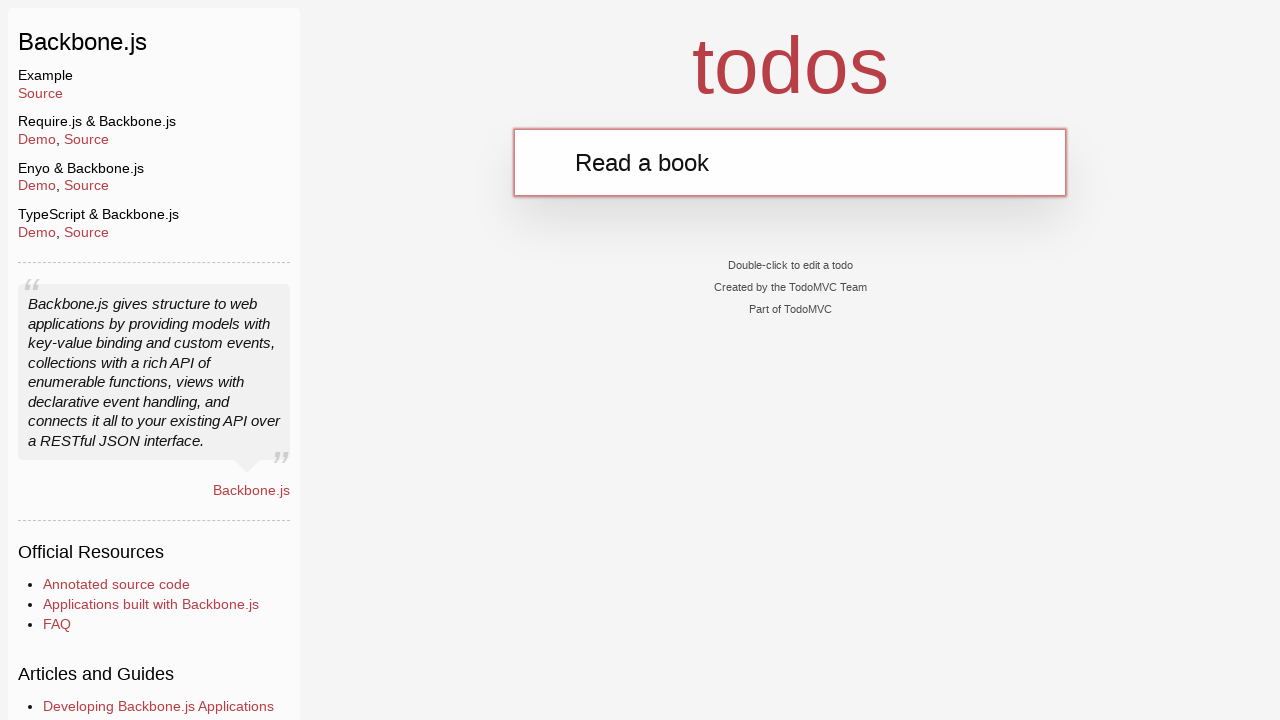

Added first todo item 'Read a book' on .new-todo
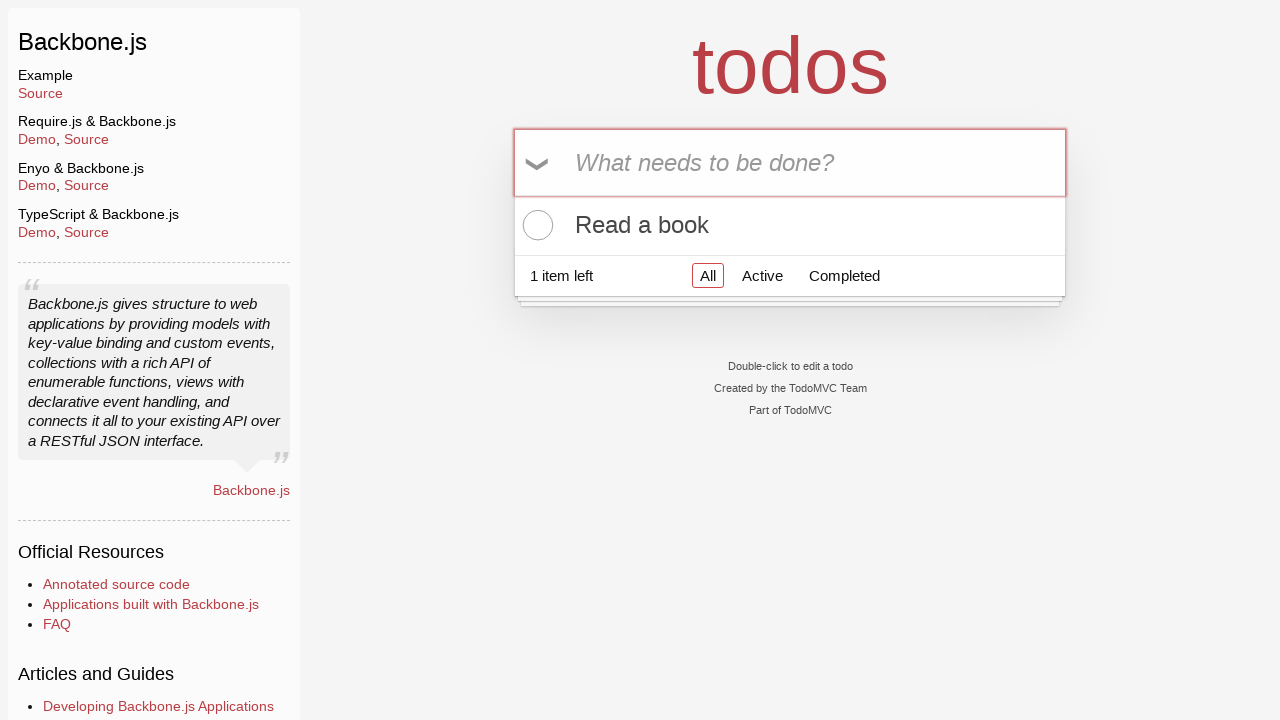

Filled todo input with 'Call the client' on .new-todo
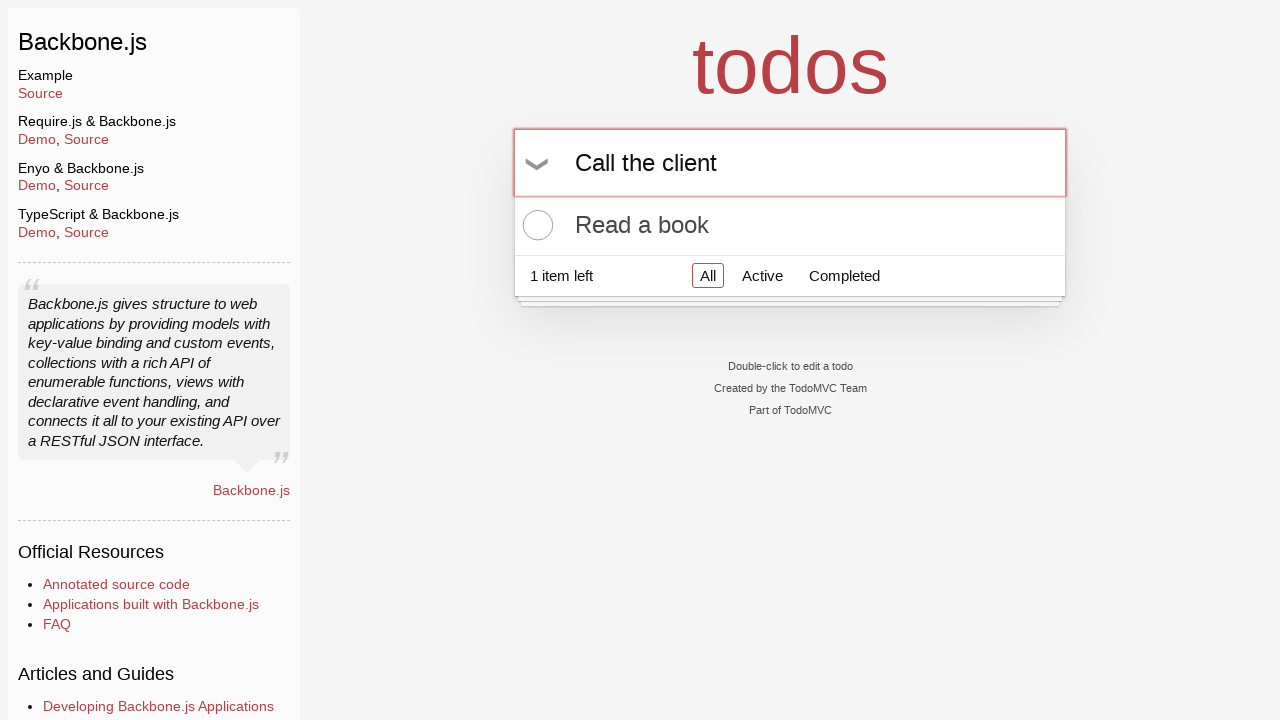

Added second todo item 'Call the client' on .new-todo
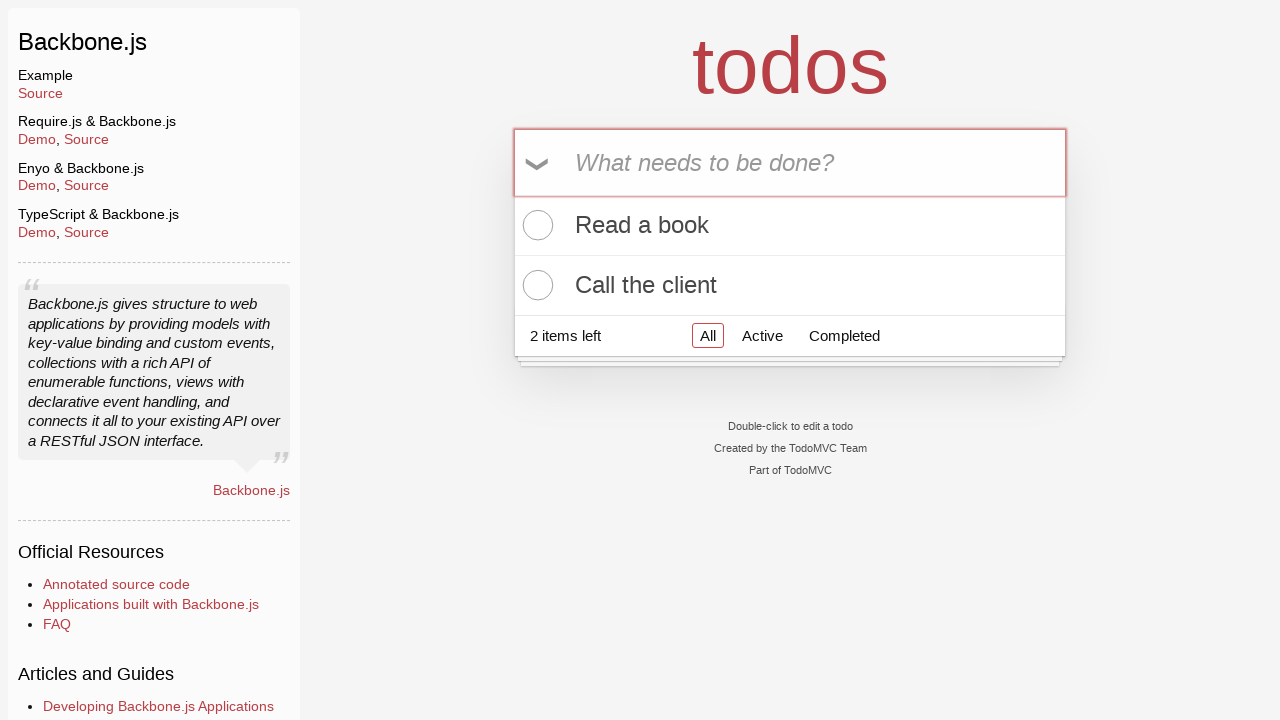

Filled todo input with 'Meditation' on .new-todo
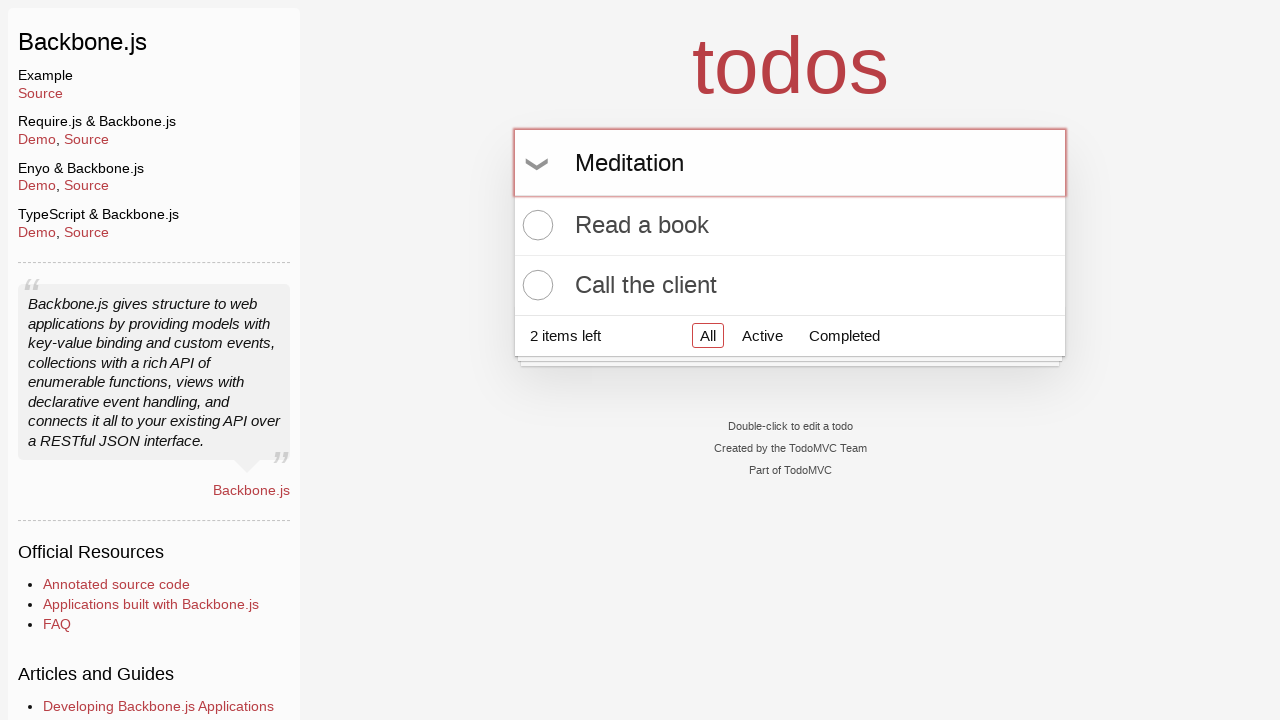

Added third todo item 'Meditation' on .new-todo
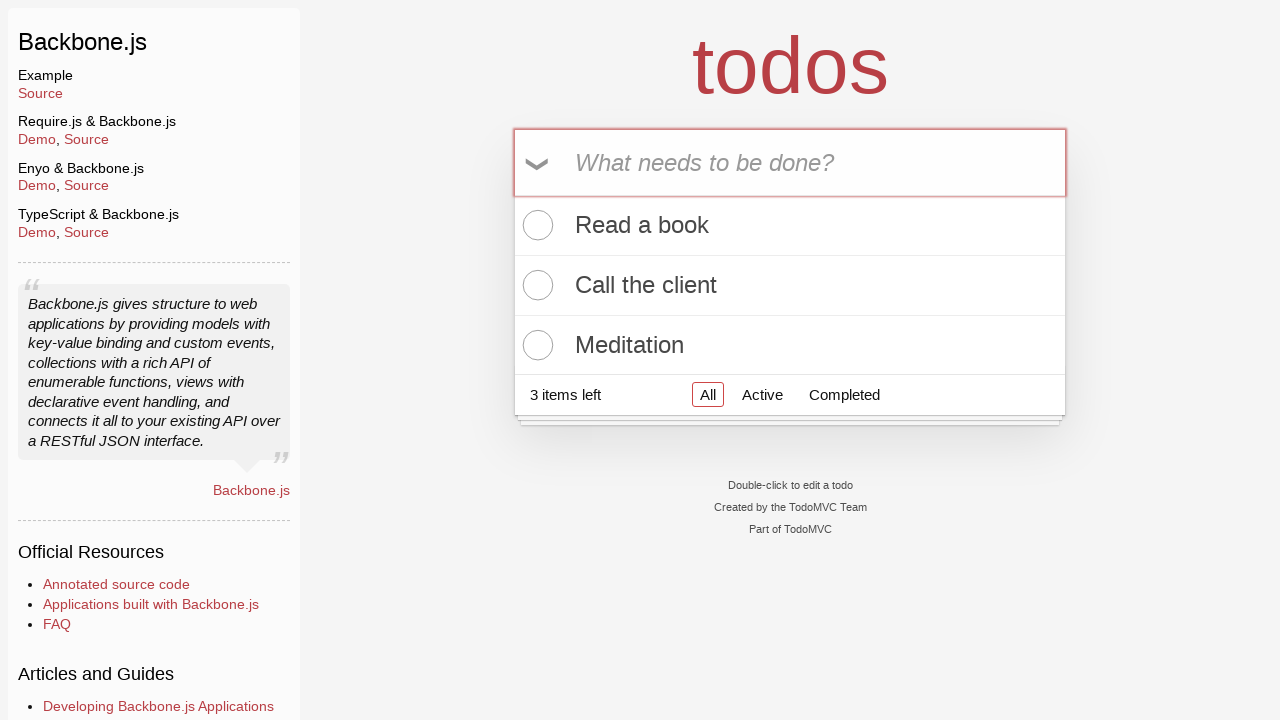

Marked second todo item 'Call the client' as complete at (535, 285) on li:nth-child(2) > div > input
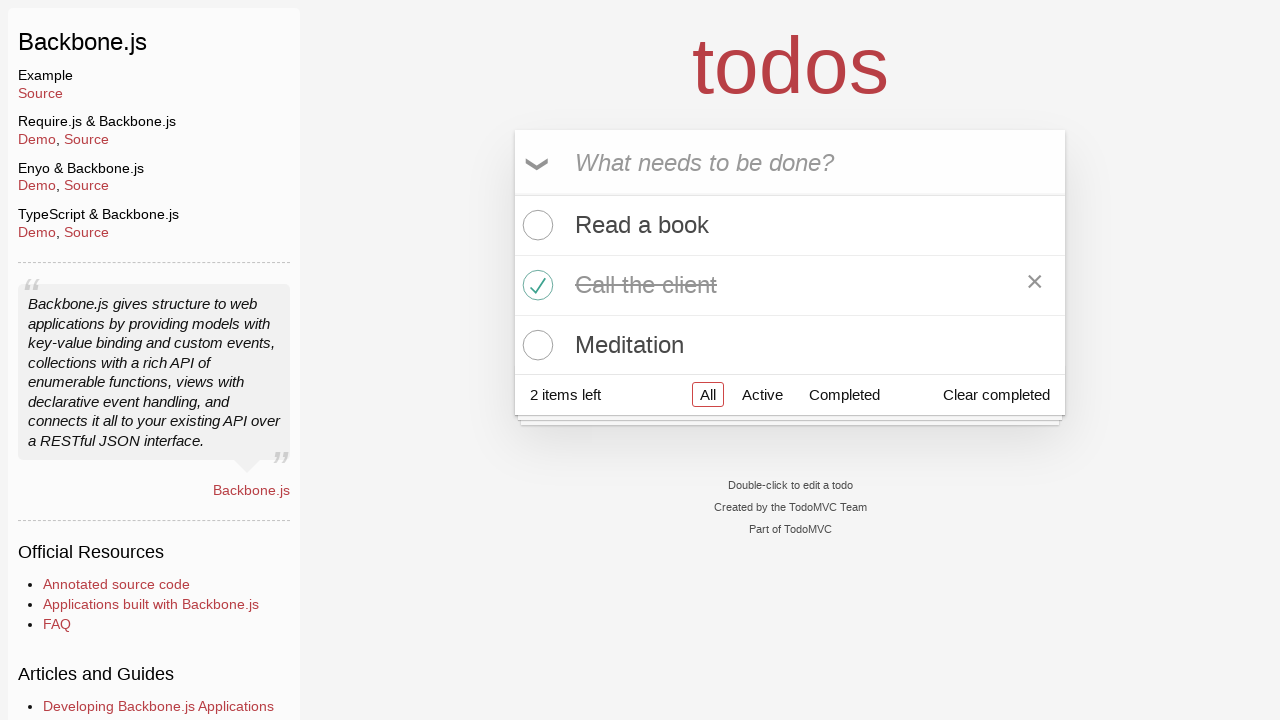

Verified remaining todo count is 2
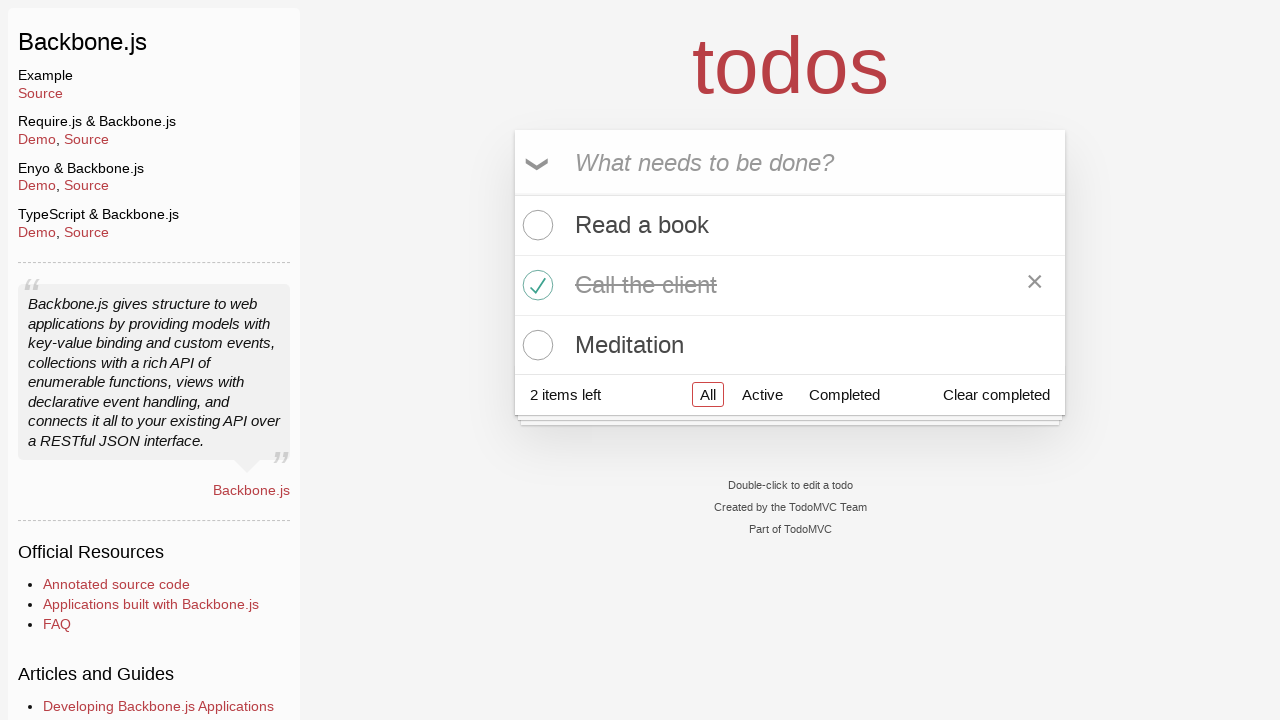

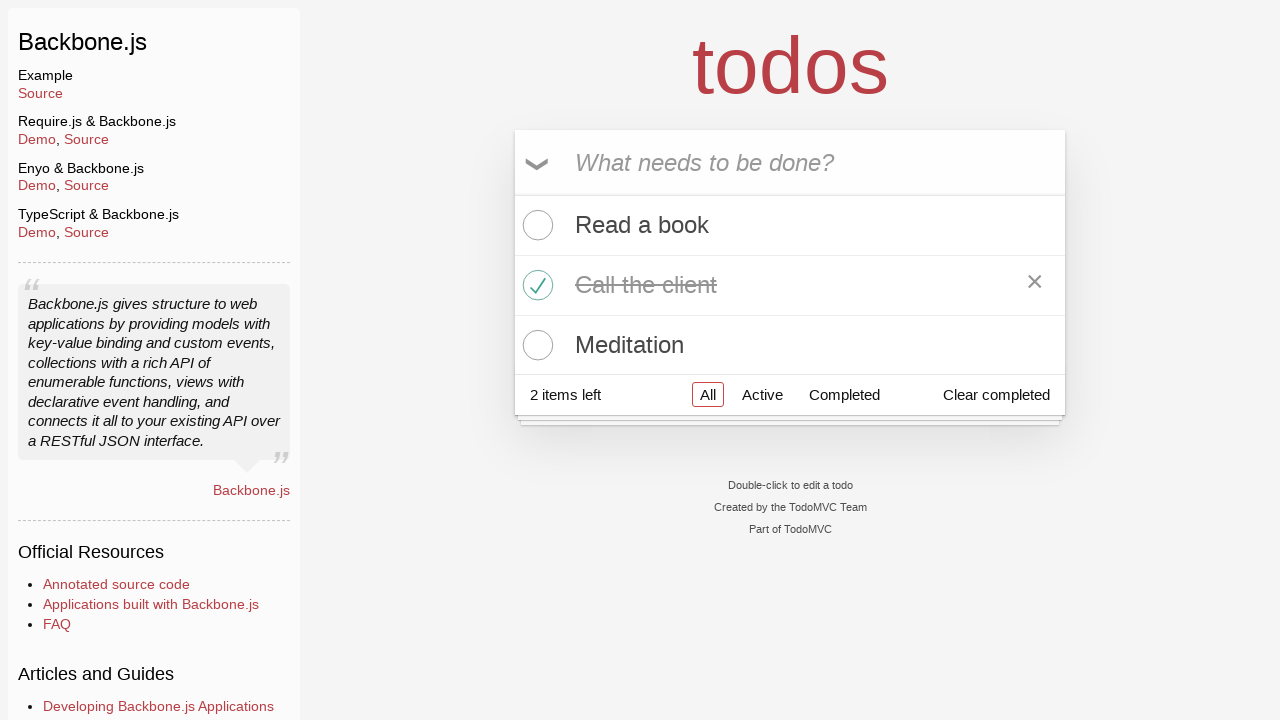